Tests the second FAQ accordion dropdown about ordering multiple scooters

Starting URL: https://qa-scooter.praktikum-services.ru/

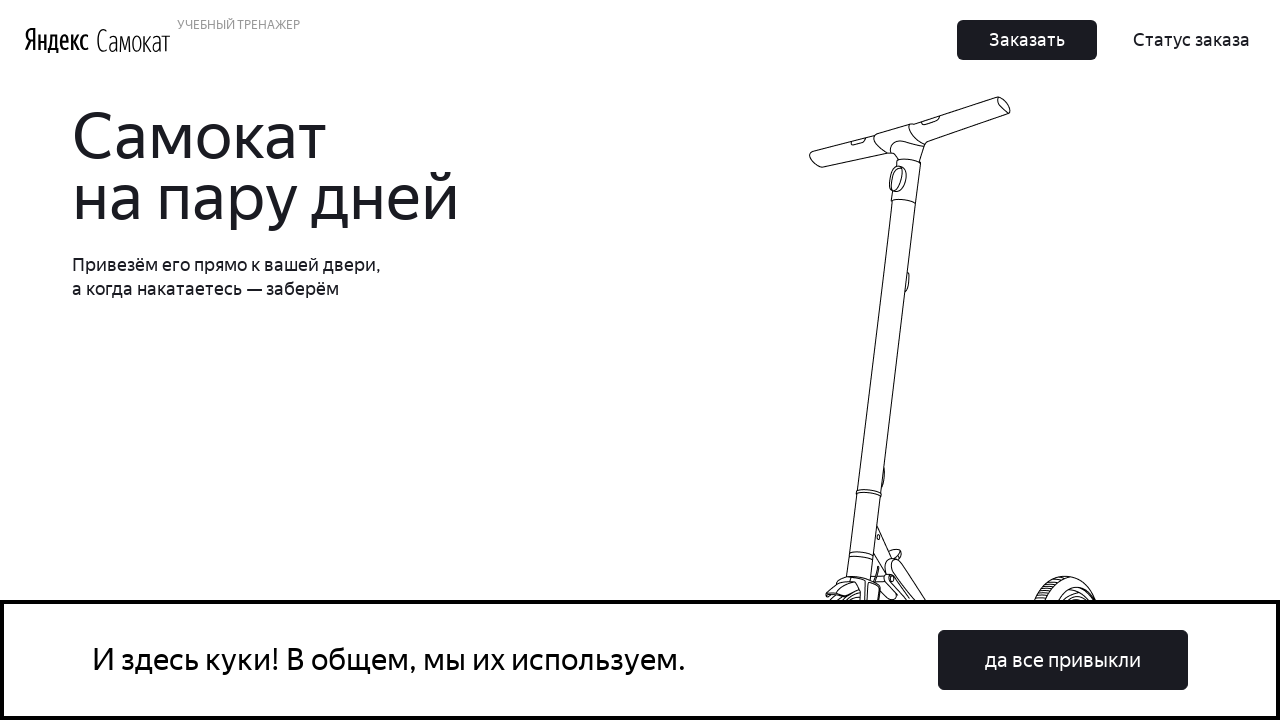

Located second accordion heading about ordering multiple scooters
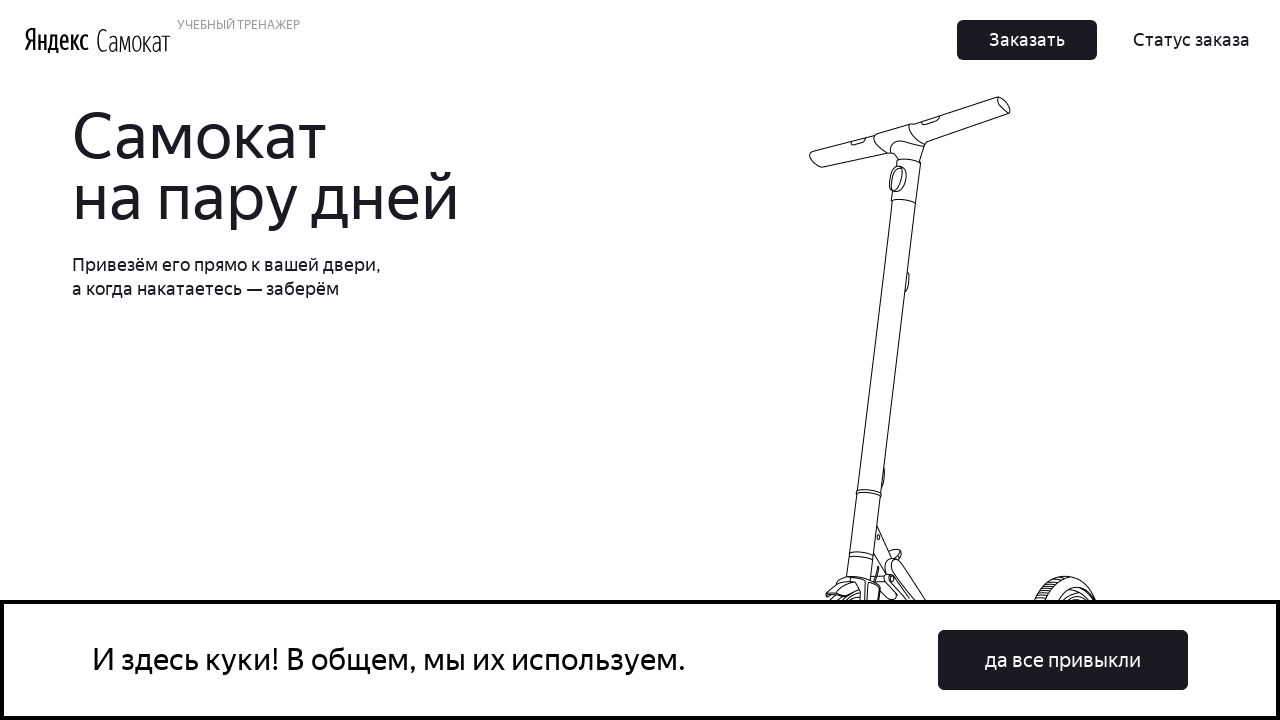

Scrolled accordion heading into view
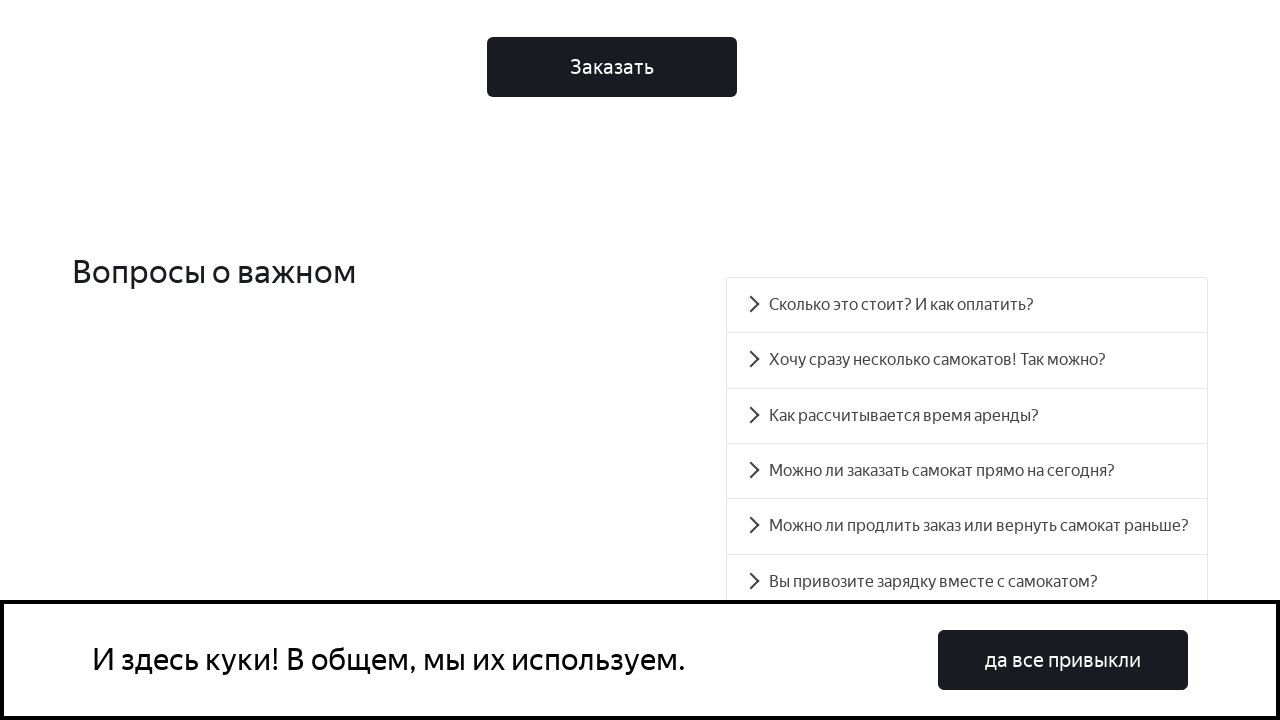

Clicked second accordion heading to expand dropdown at (967, 360) on xpath=//*[@id='accordion__heading-1']
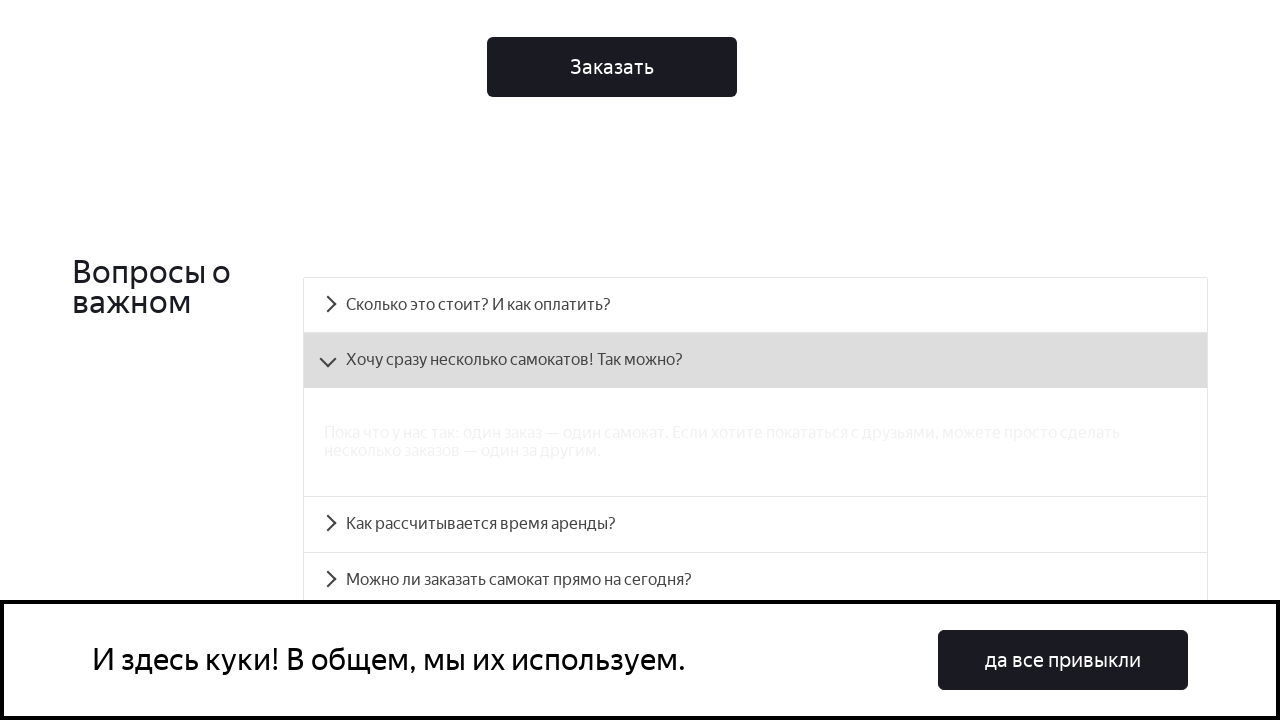

Accordion panel content became visible
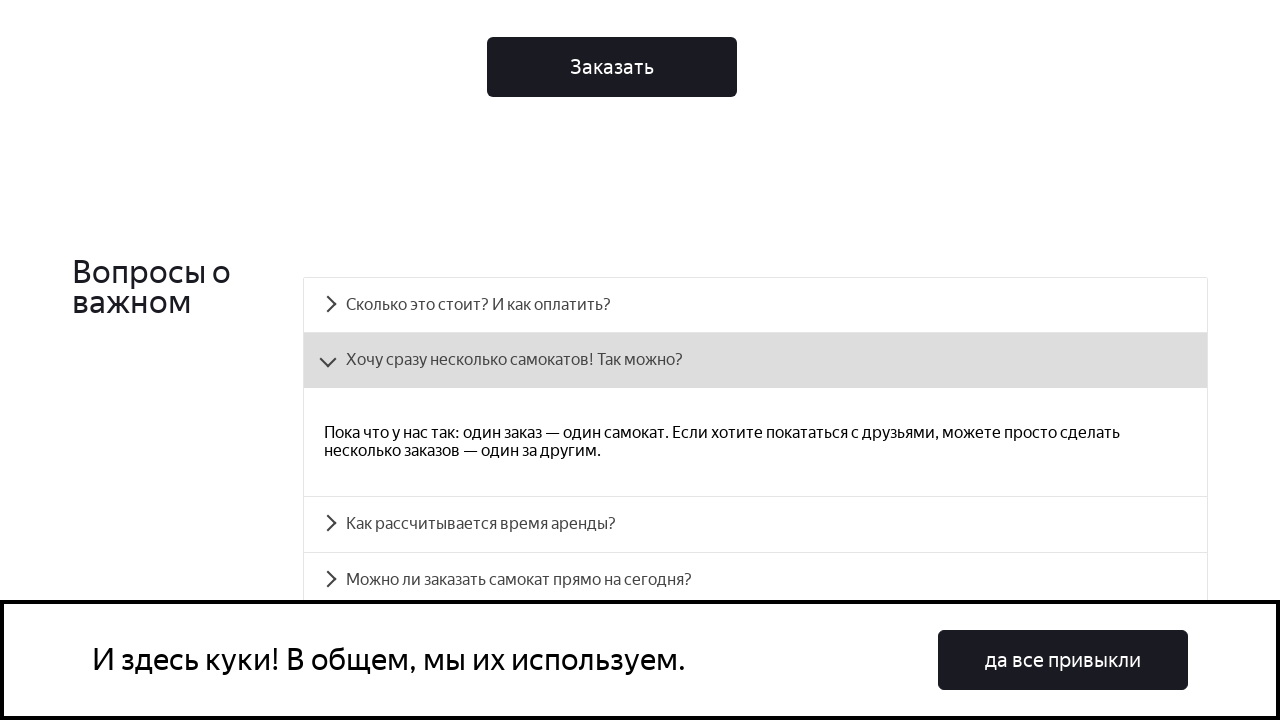

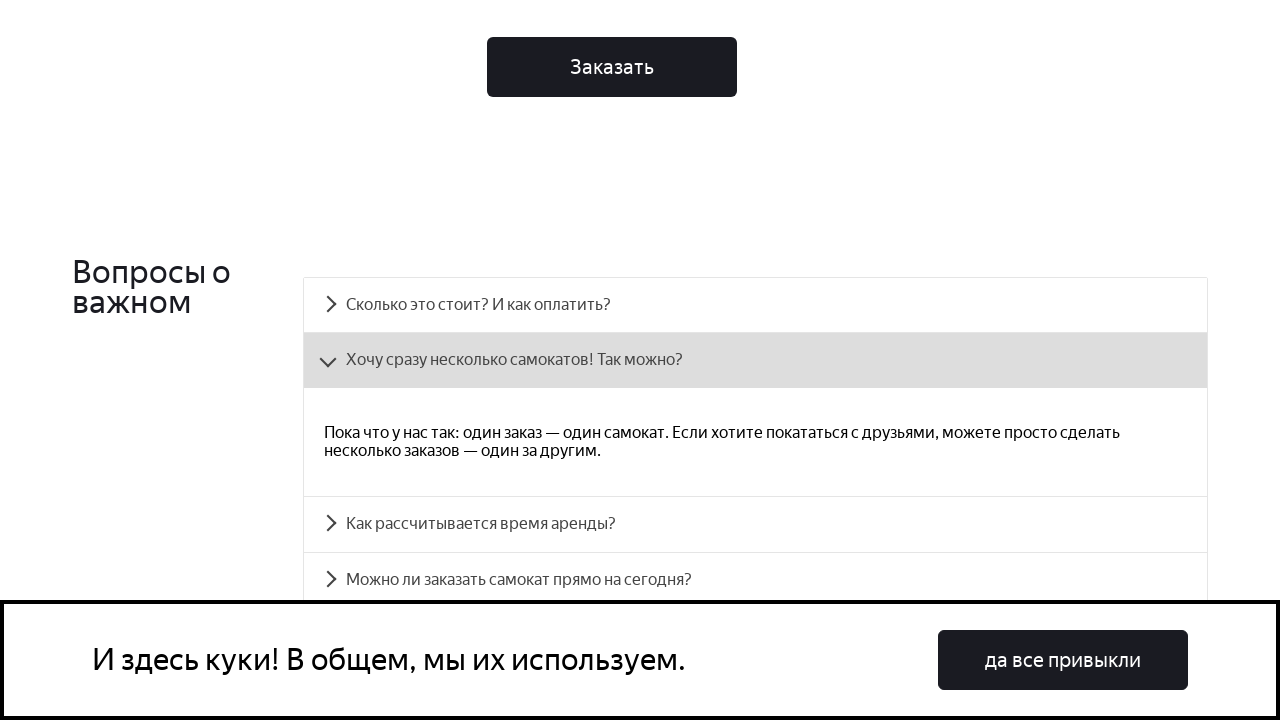